Navigates to example.com, finds a link element and clicks on it

Starting URL: https://example.com

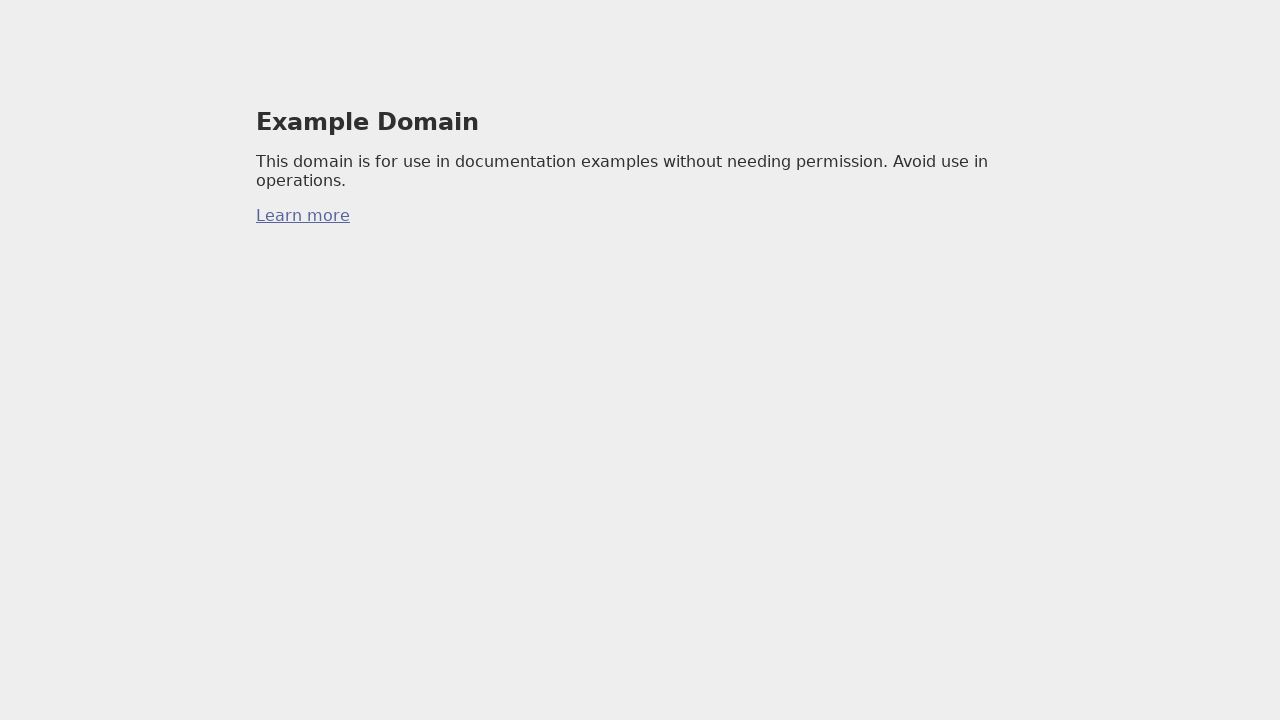

Waited for anchor element to be present
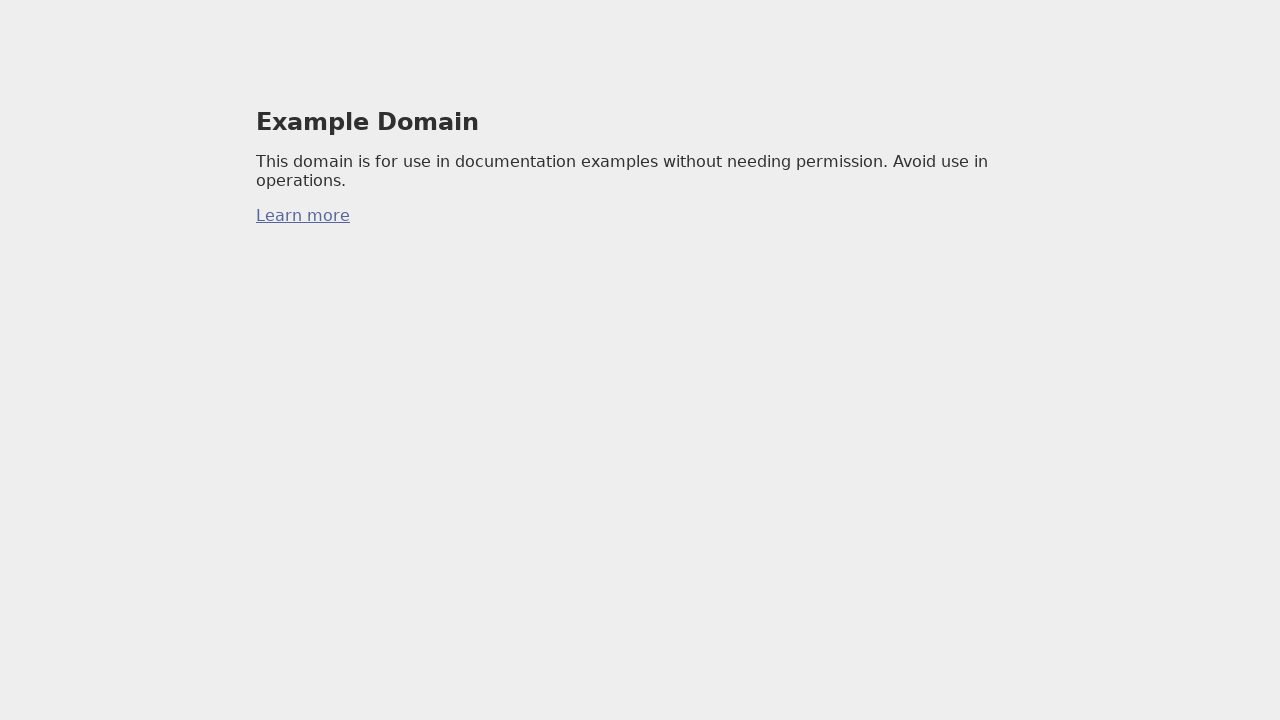

Clicked the first link on the page at (303, 216) on a
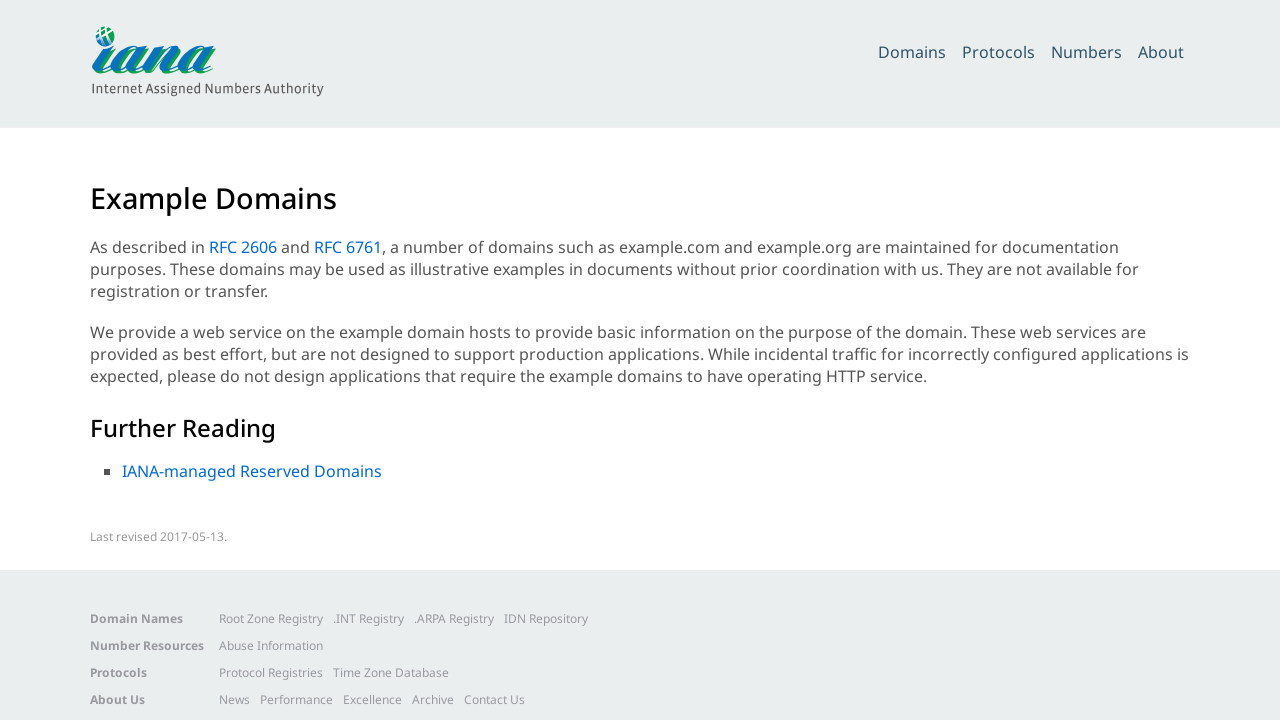

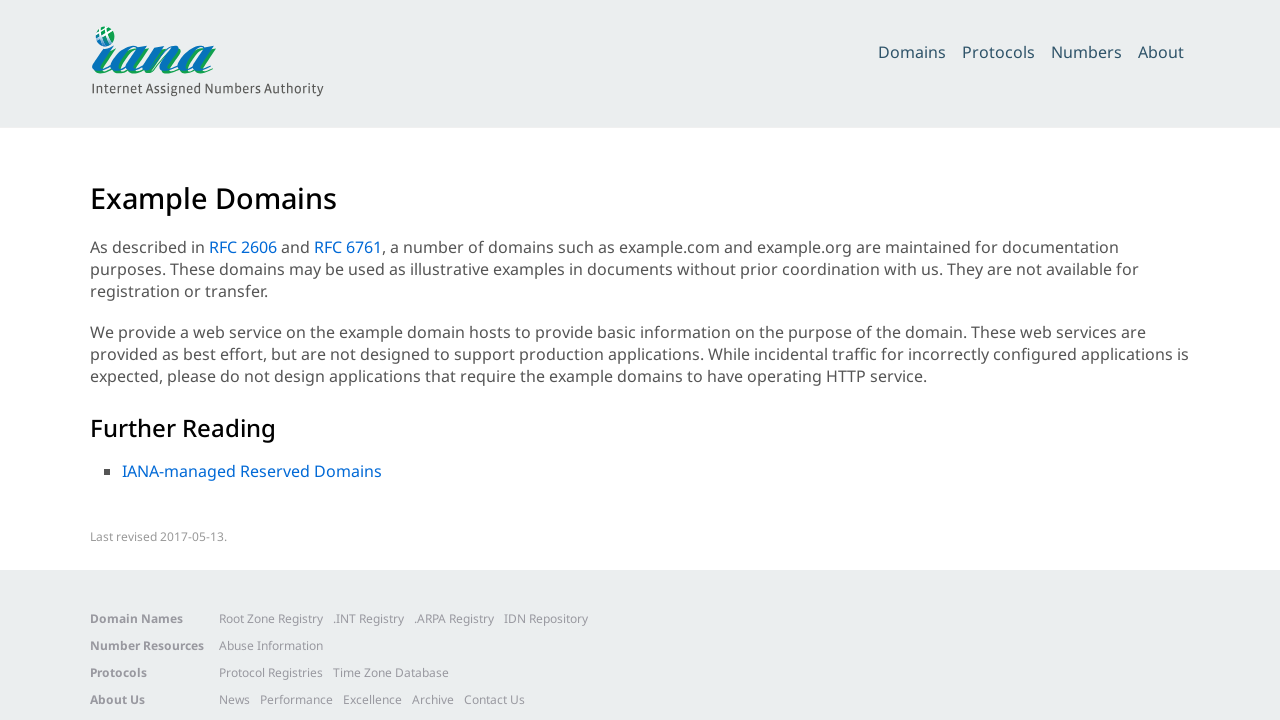